Tests window handling functionality by opening new windows, switching between them, and closing multiple windows

Starting URL: https://leafground.com/

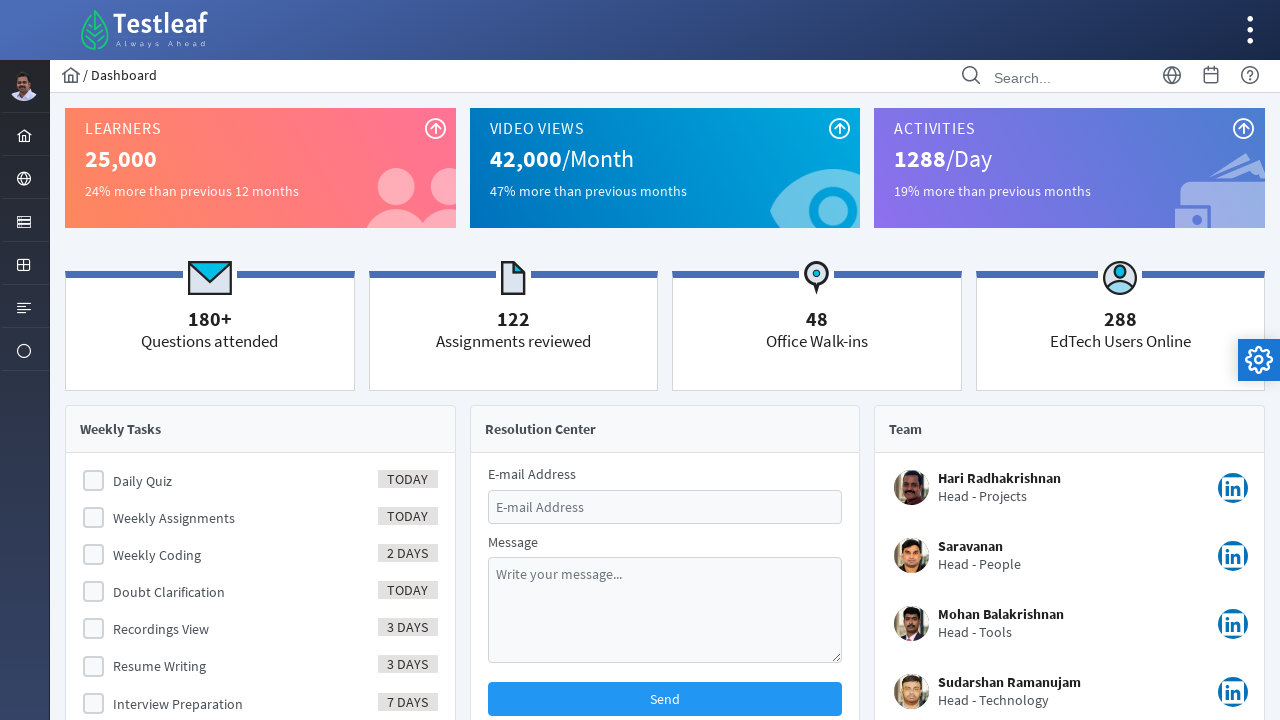

Clicked on Task Manager menu at (24, 178) on #menuform\:j_idt39
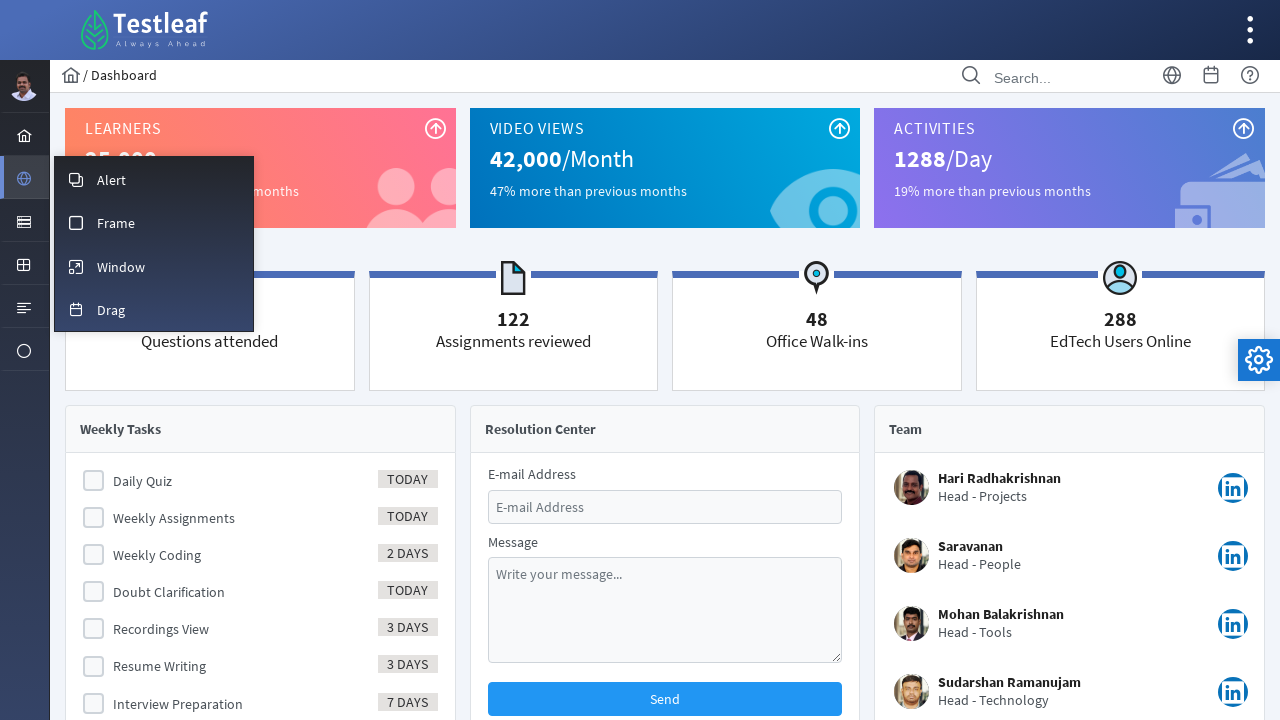

Clicked on Window menu item at (154, 266) on #menuform\:m_window
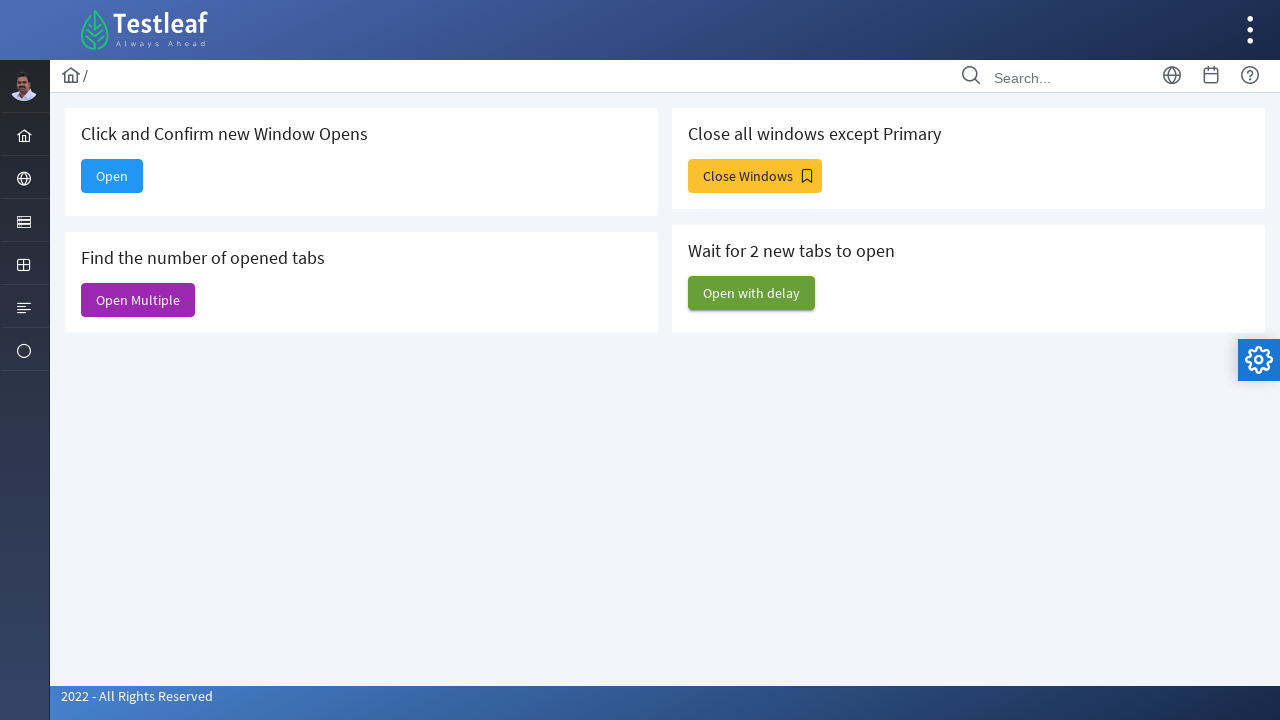

Stored reference to main page/tab
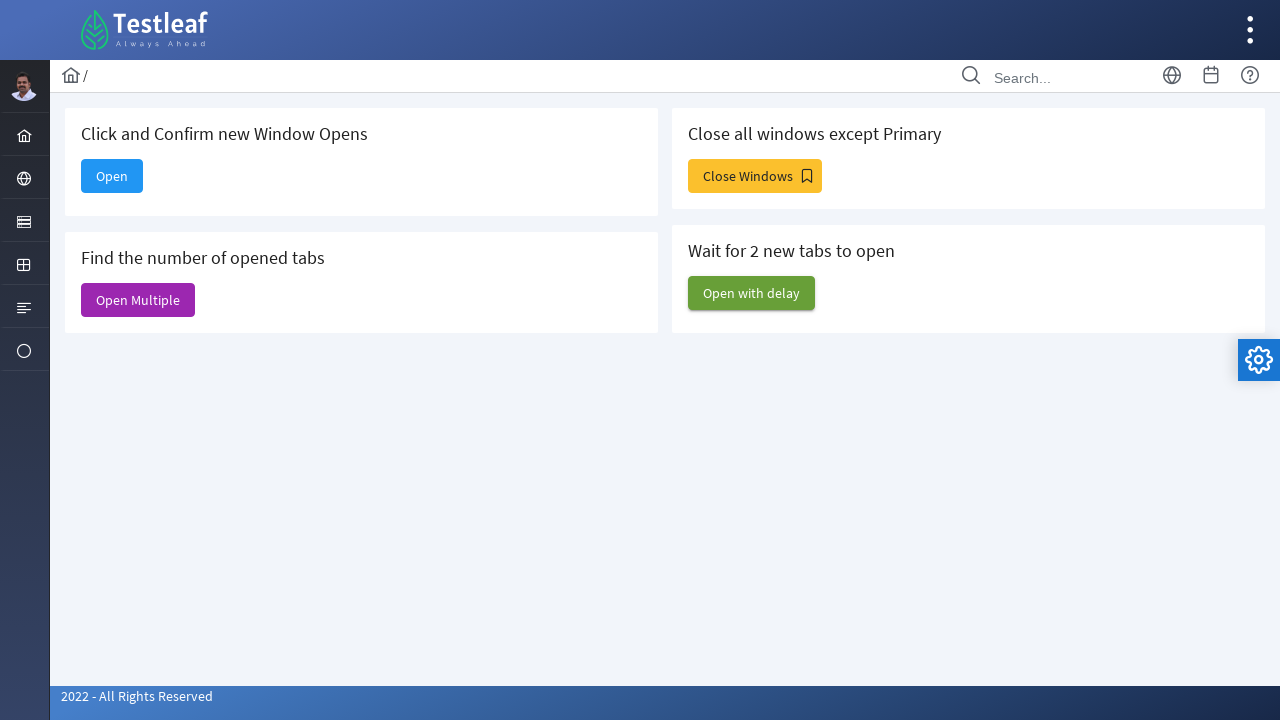

Opened new window and captured reference at (112, 176) on #j_idt88\:new
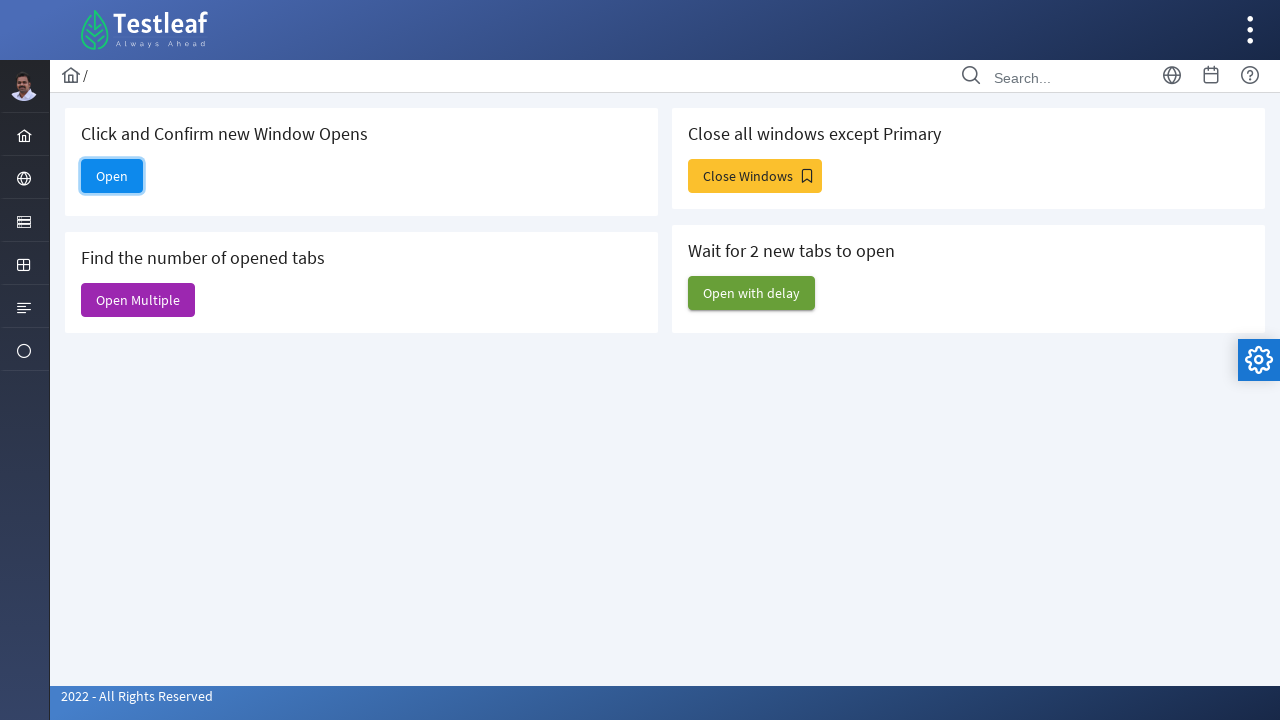

Closed the newly opened window
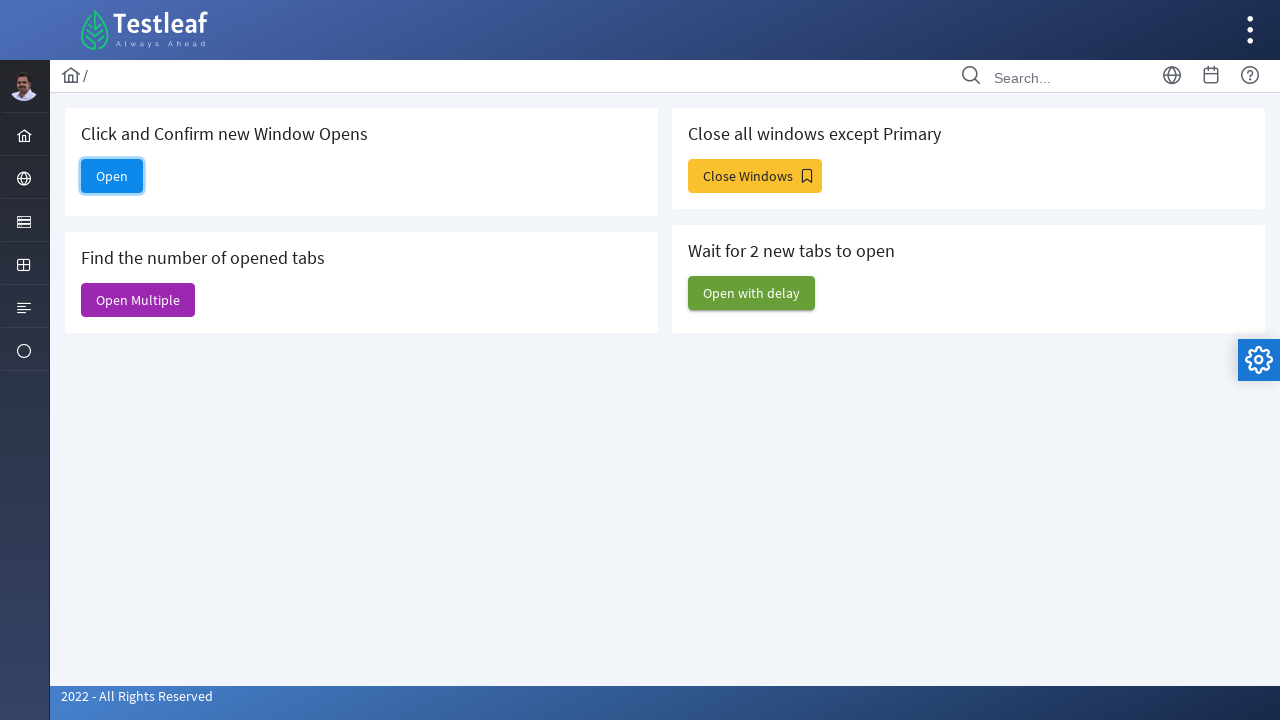

Clicked button to open multiple windows at (138, 300) on #j_idt88\:j_idt91
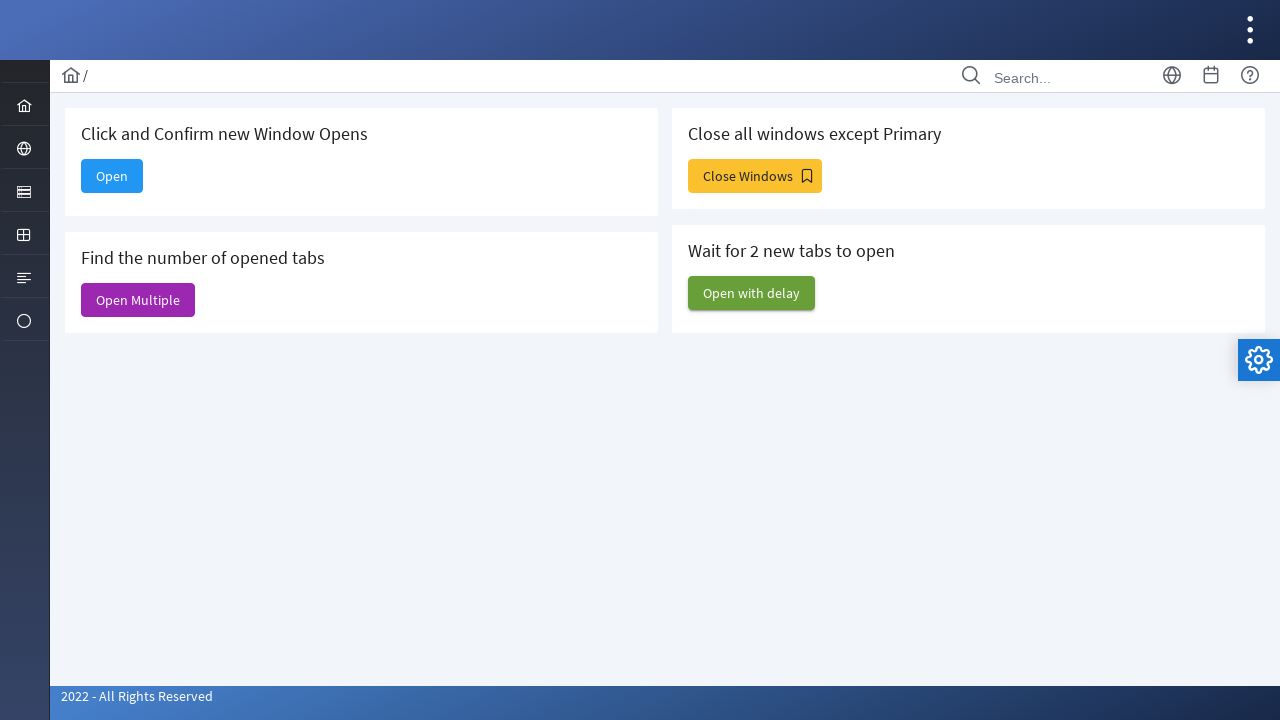

Closed additional window
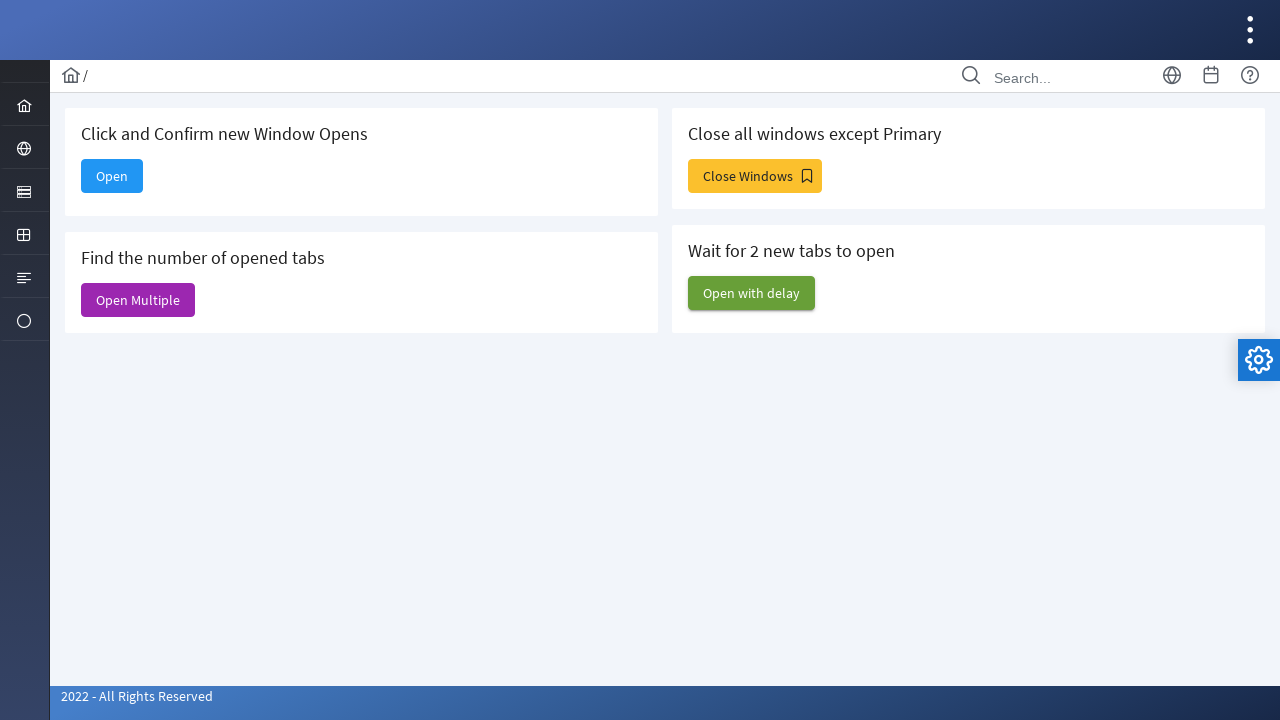

Closed additional window
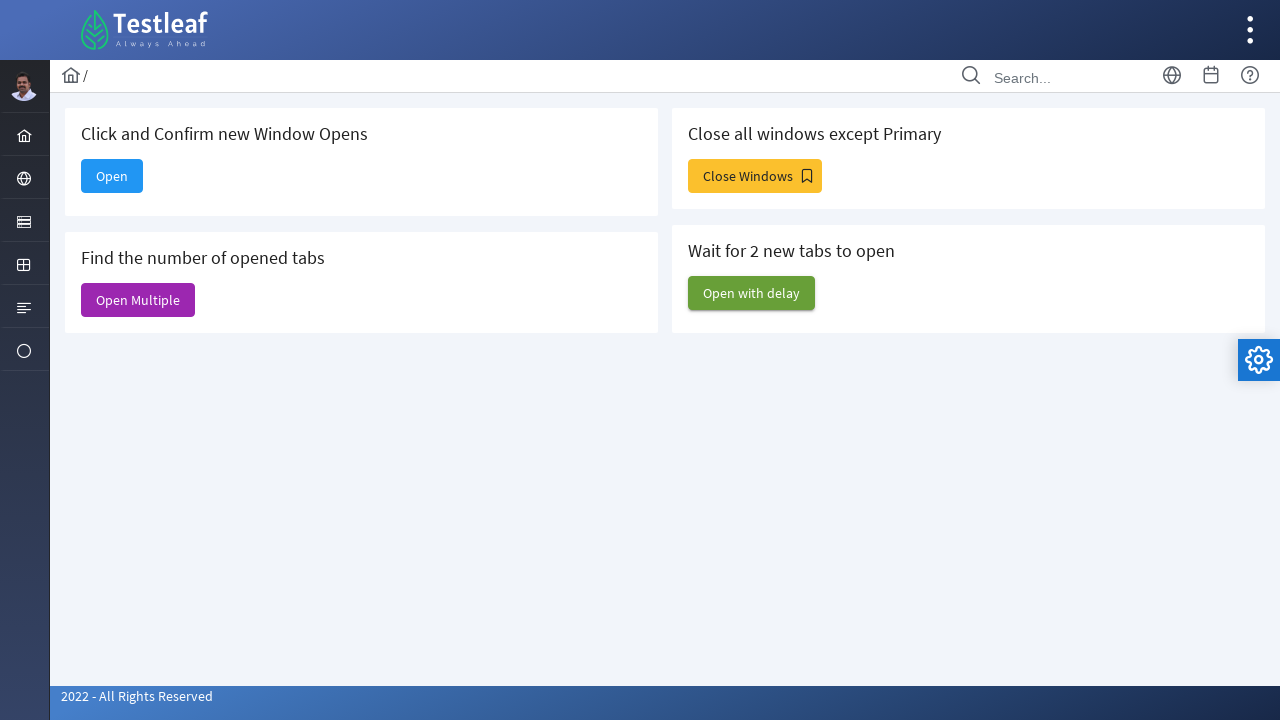

Navigated back on the main page
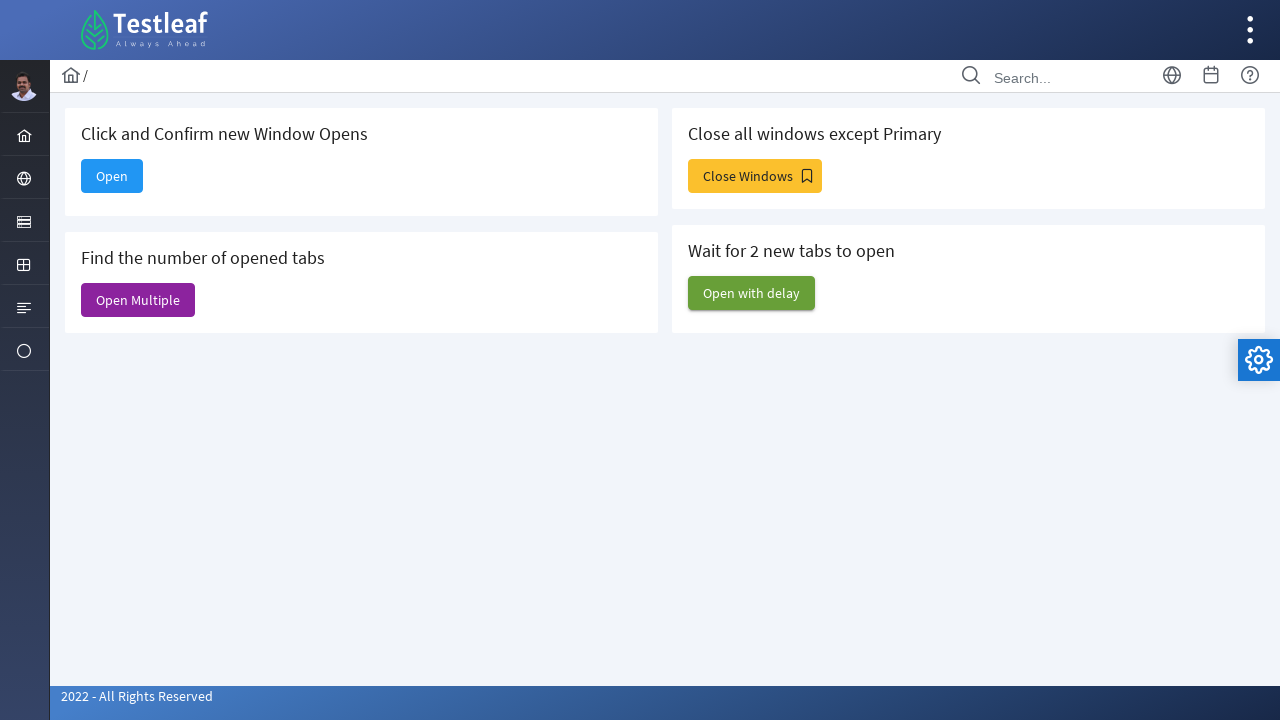

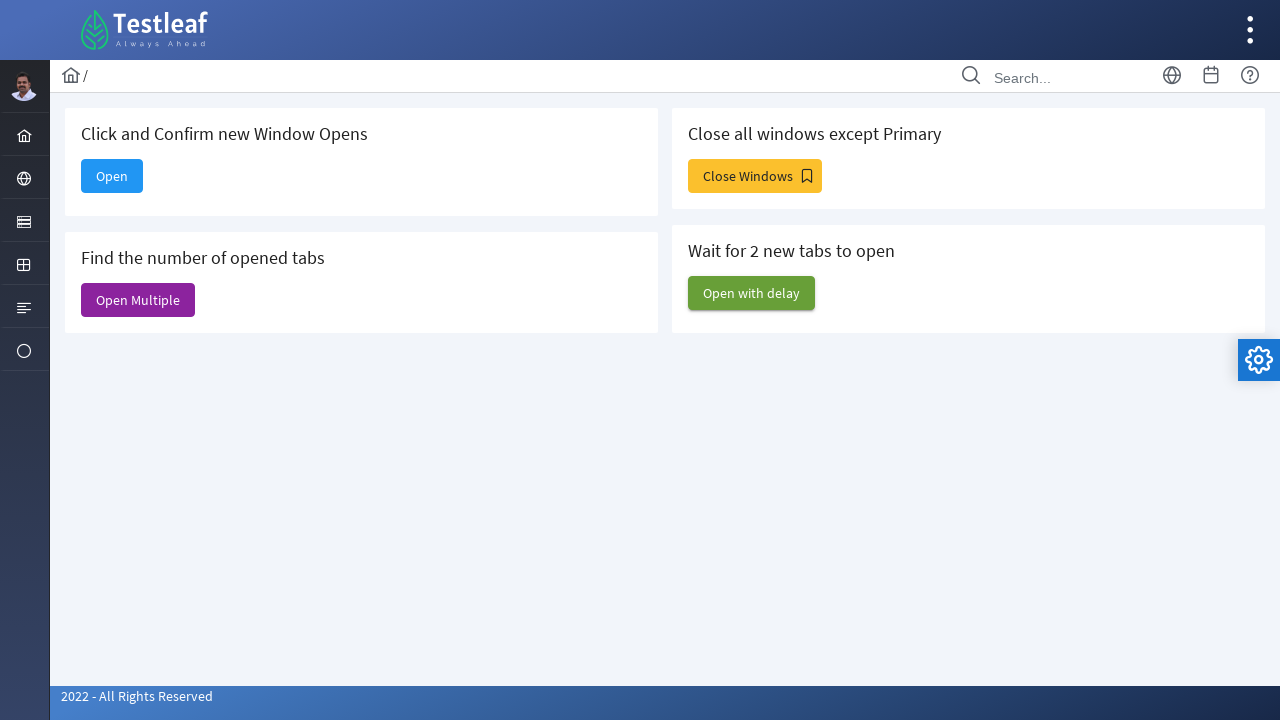